Tests triangle identification app with isosceles triangle where first and third sides match

Starting URL: https://testpages.eviltester.com/styled/apps/triangle/triangle001.html

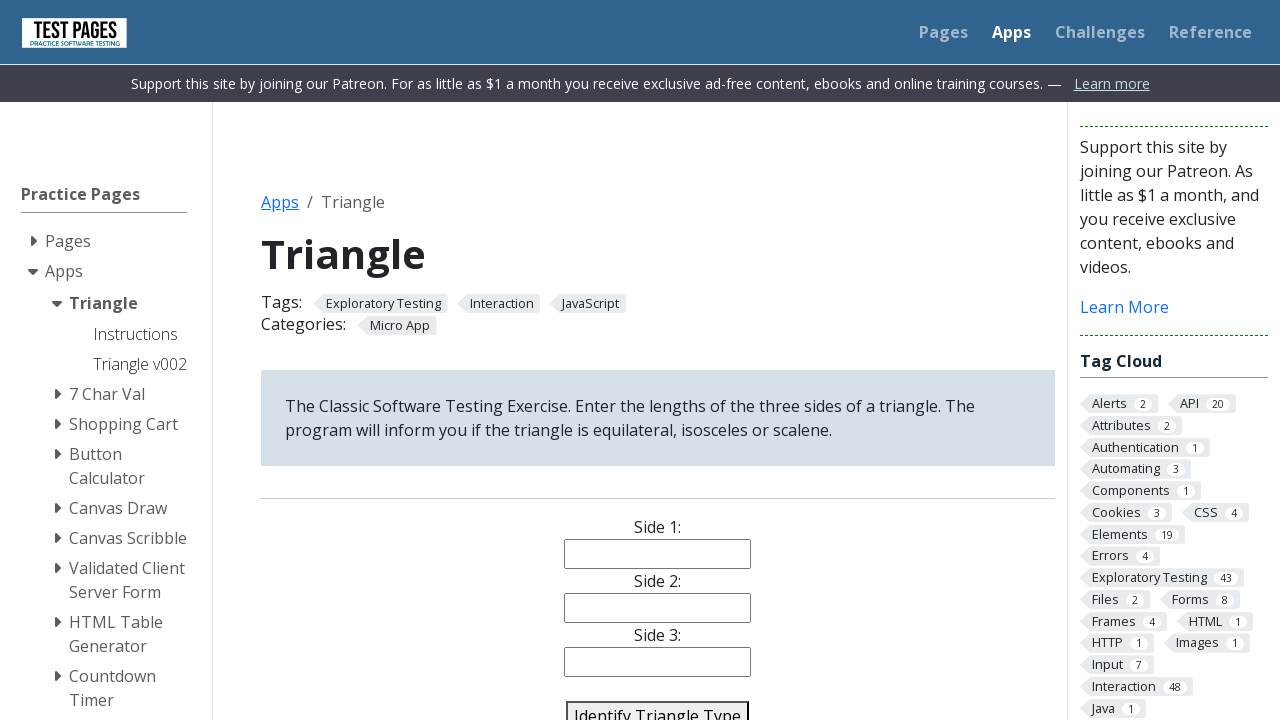

Filled side 1 field with '7' on #side1
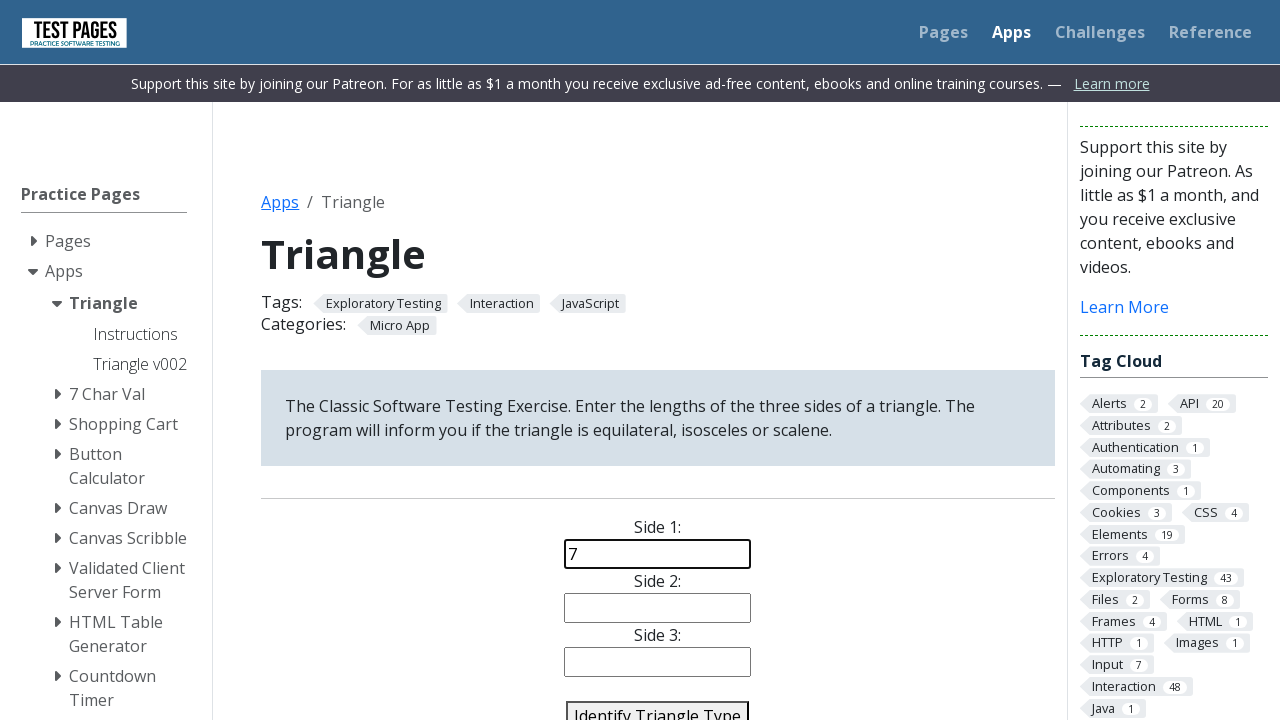

Filled side 2 field with '5' on #side2
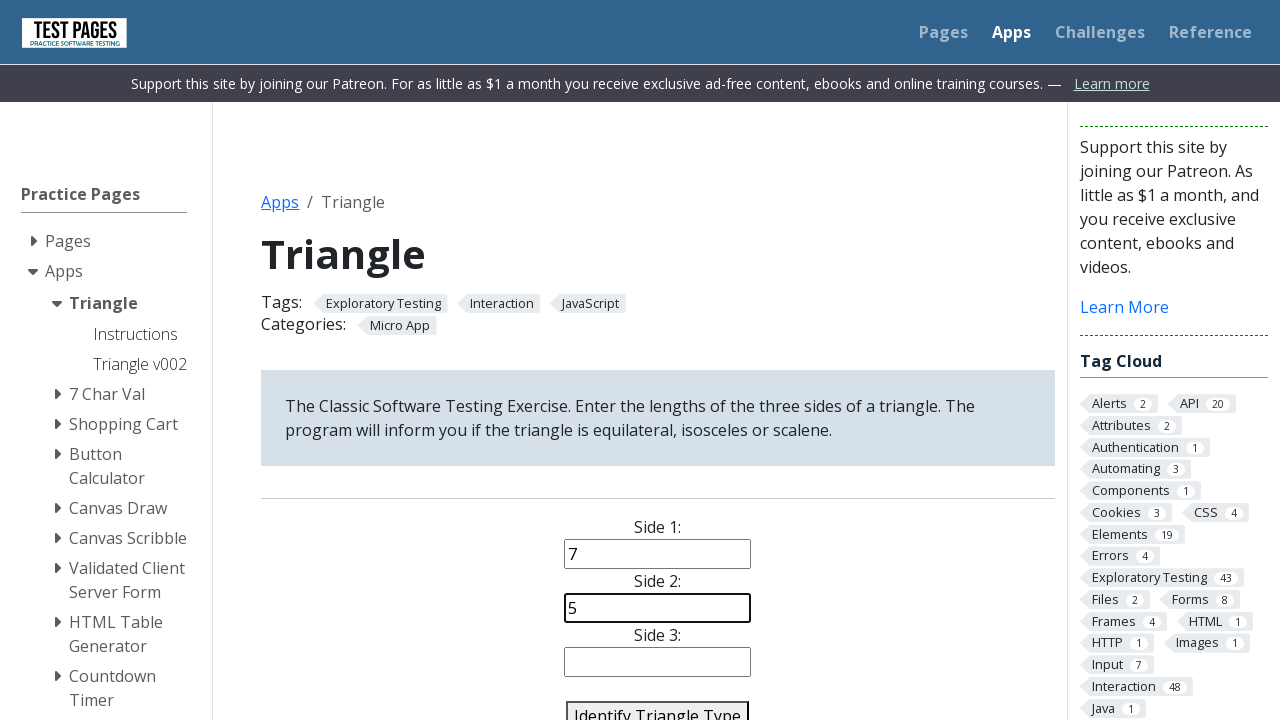

Filled side 3 field with '7' to create isosceles triangle on #side3
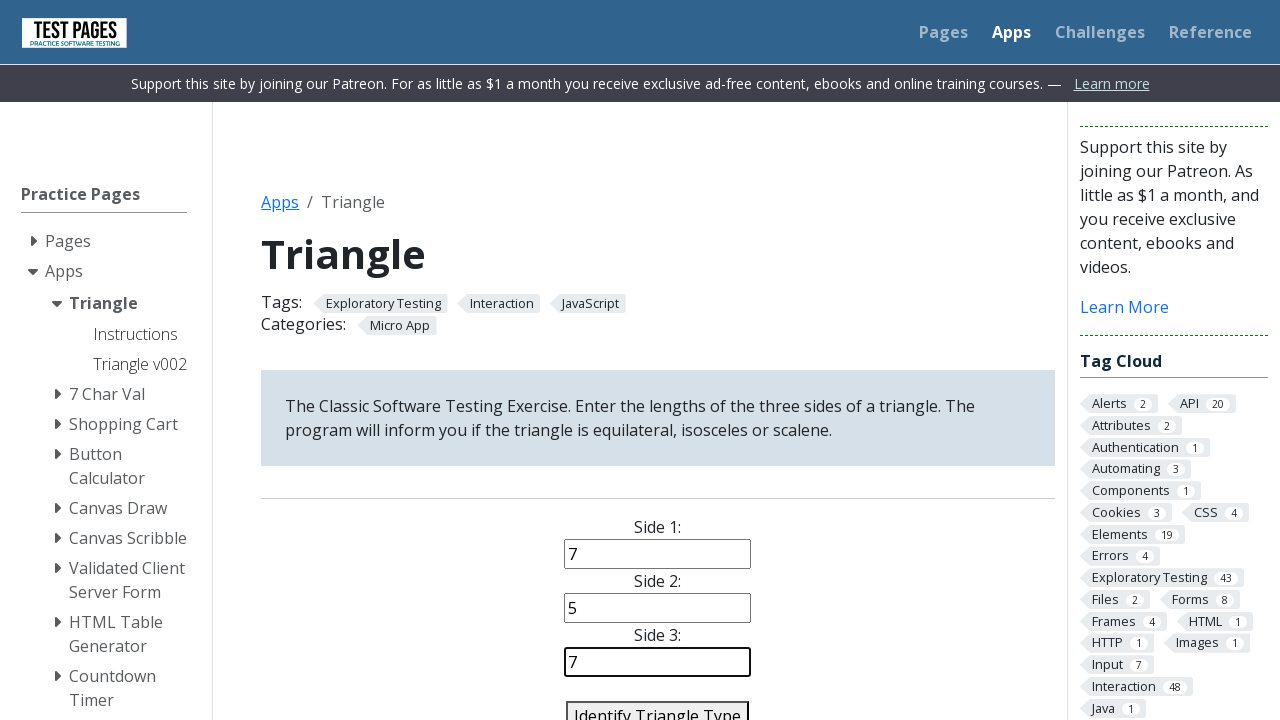

Clicked identify button to classify triangle at (658, 705) on #identify-triangle-action
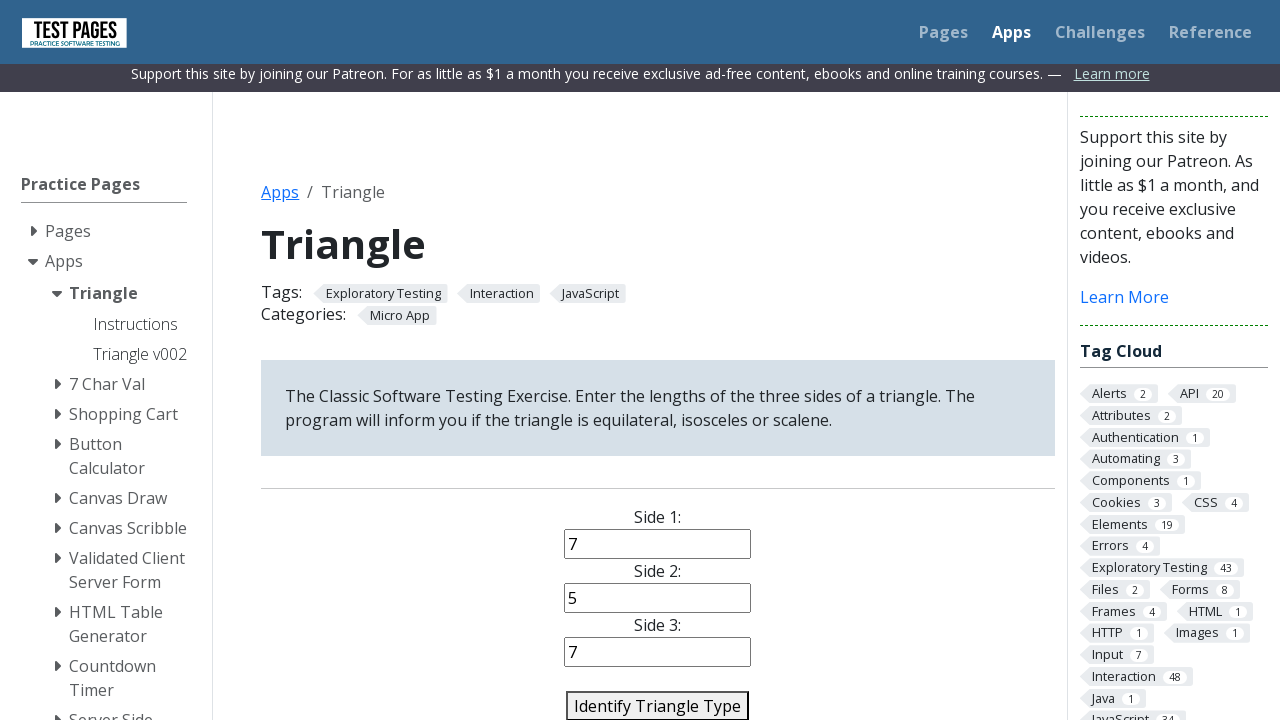

Triangle identification result displayed
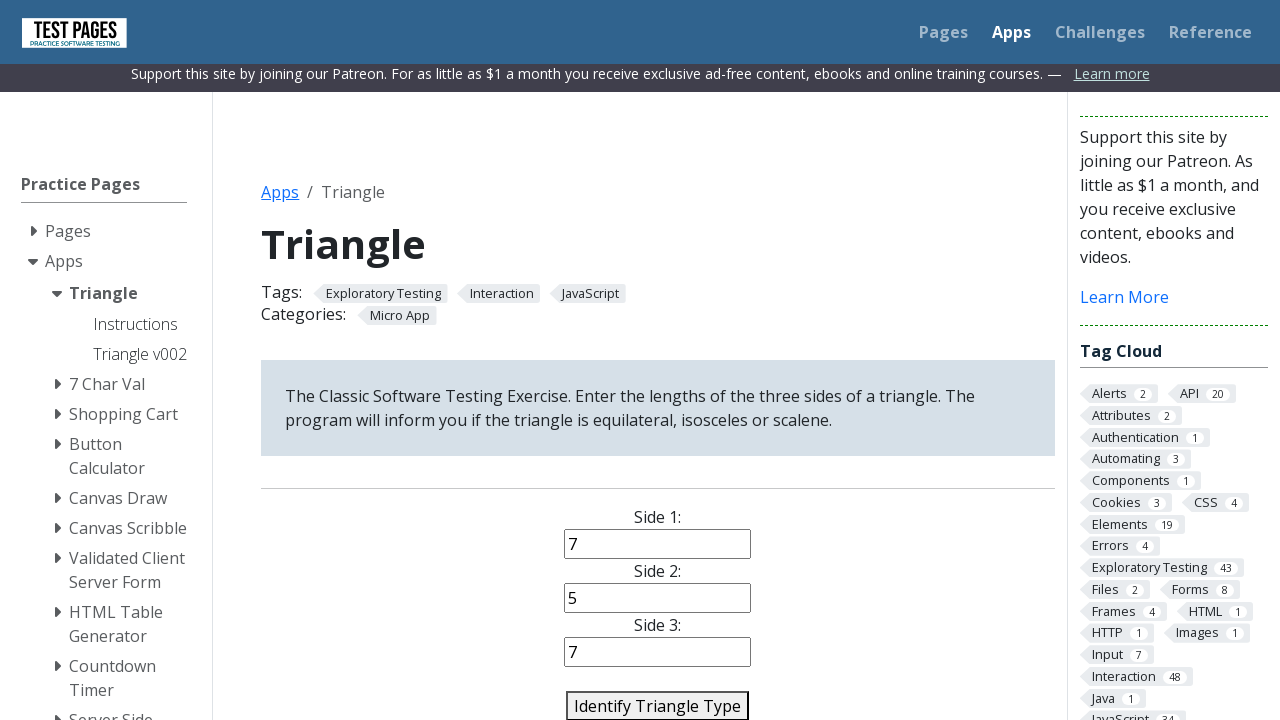

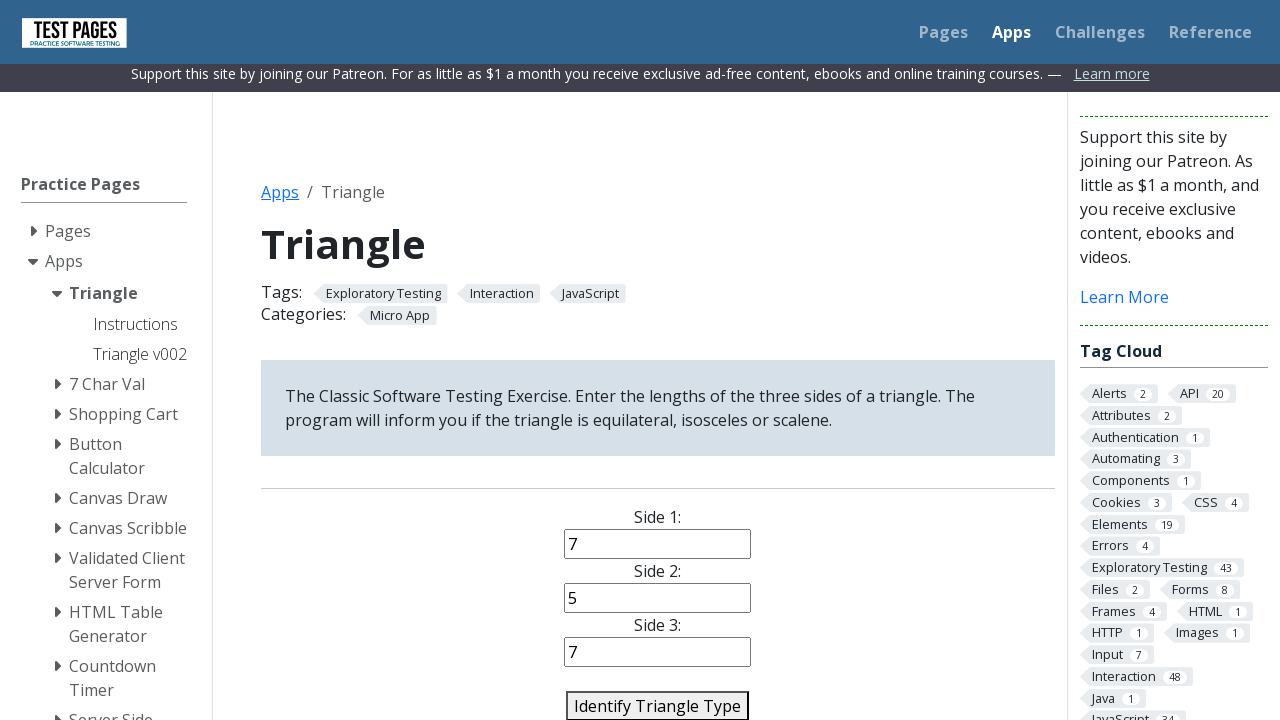